Waits for a price to reach $100, clicks a book button, solves a mathematical problem, and submits the answer

Starting URL: http://suninjuly.github.io/explicit_wait2.html

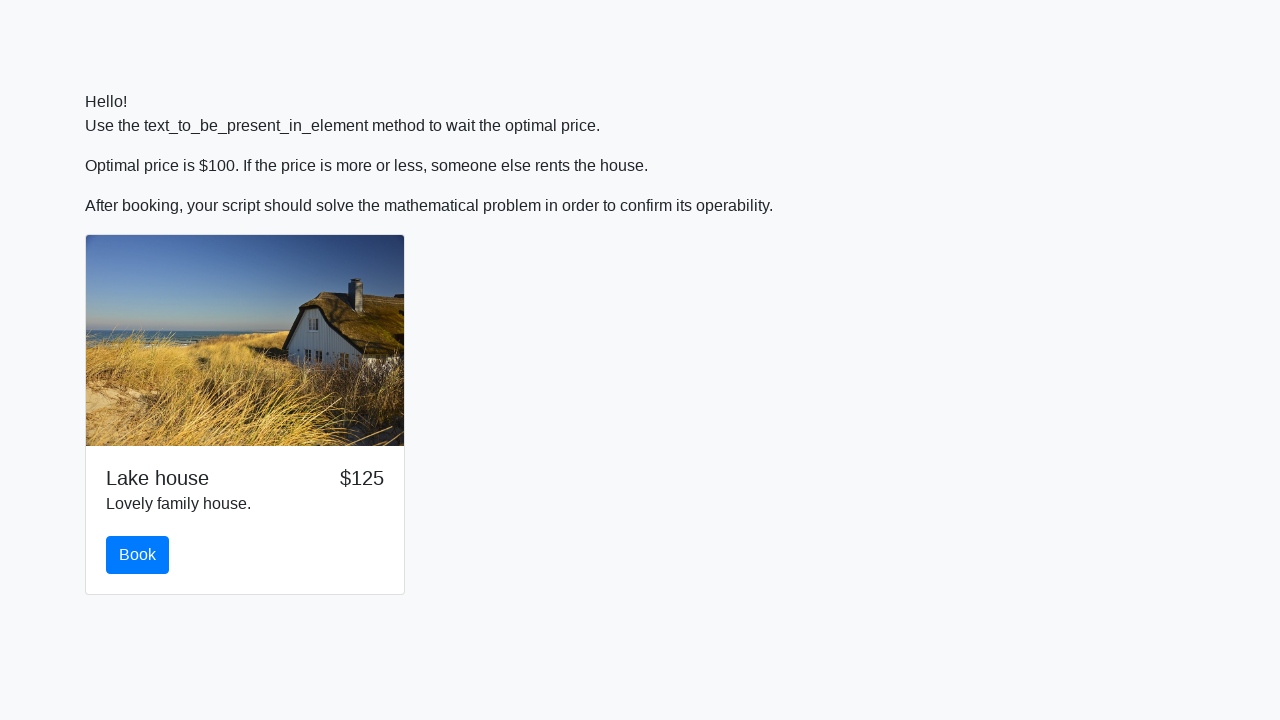

Waited for price to reach $100
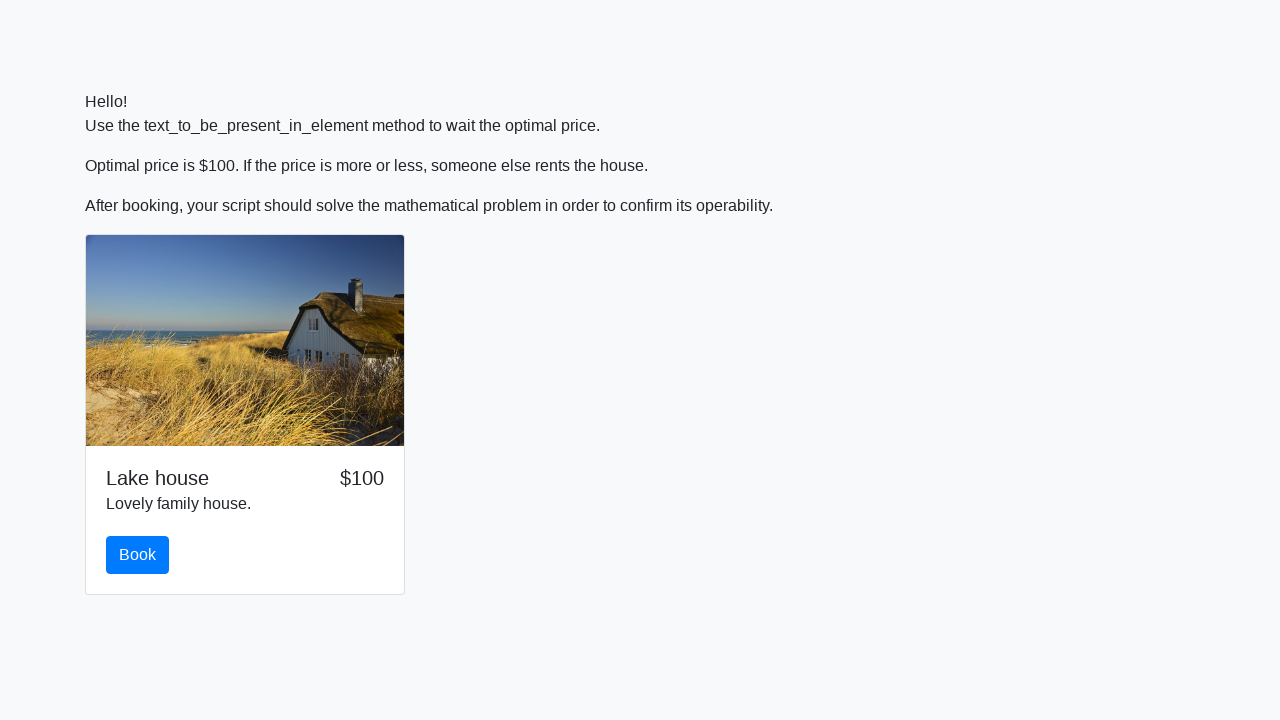

Clicked the book button at (138, 555) on #book.btn
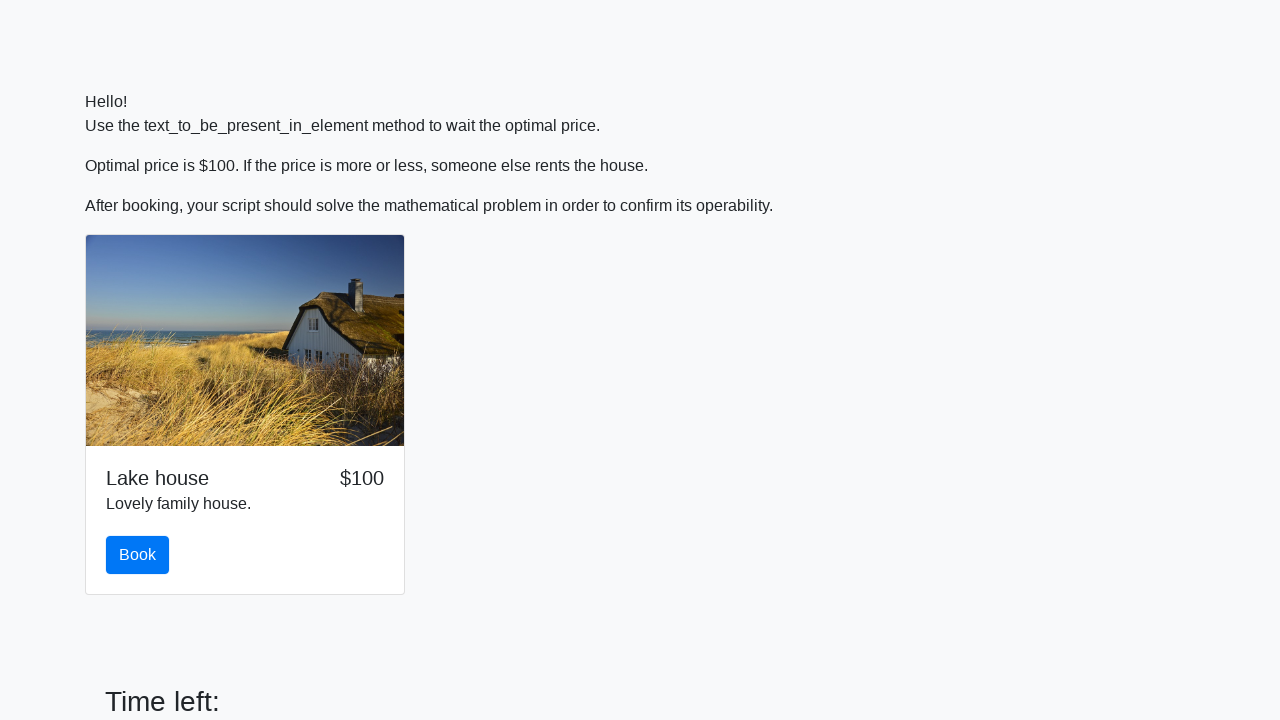

Retrieved input value for calculation
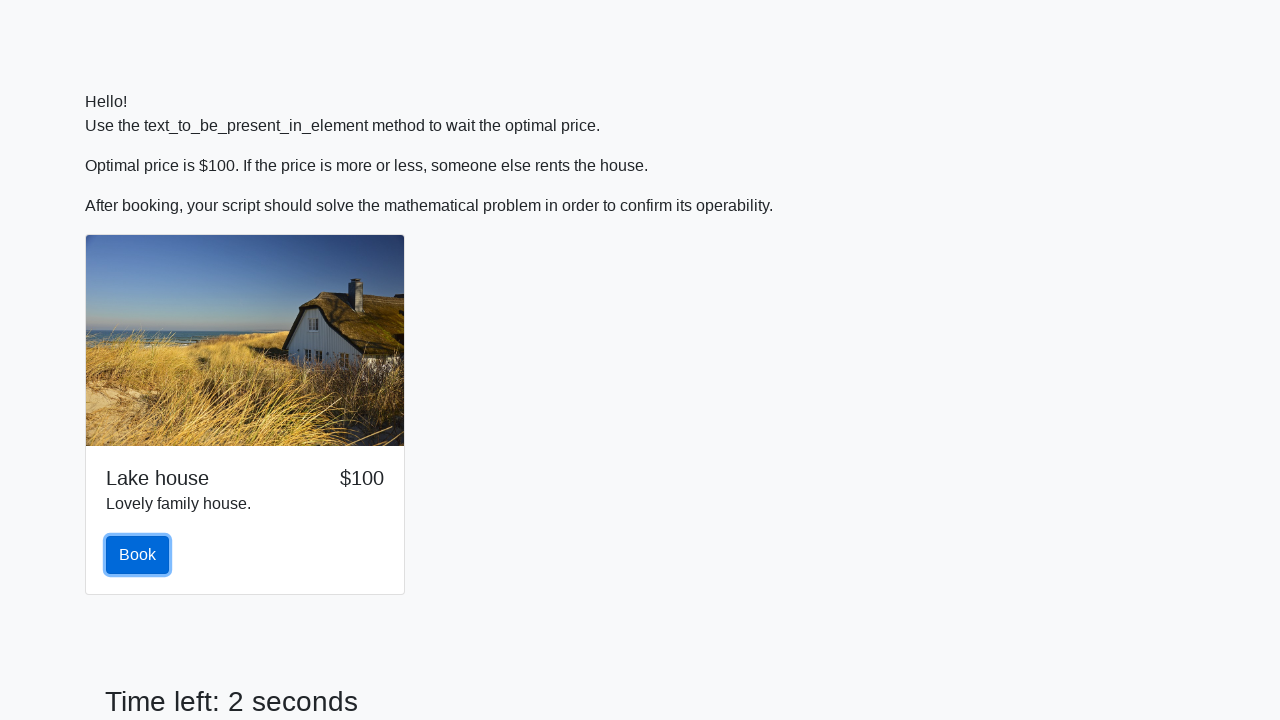

Calculated mathematical result using formula log(abs(12*sin(x)))
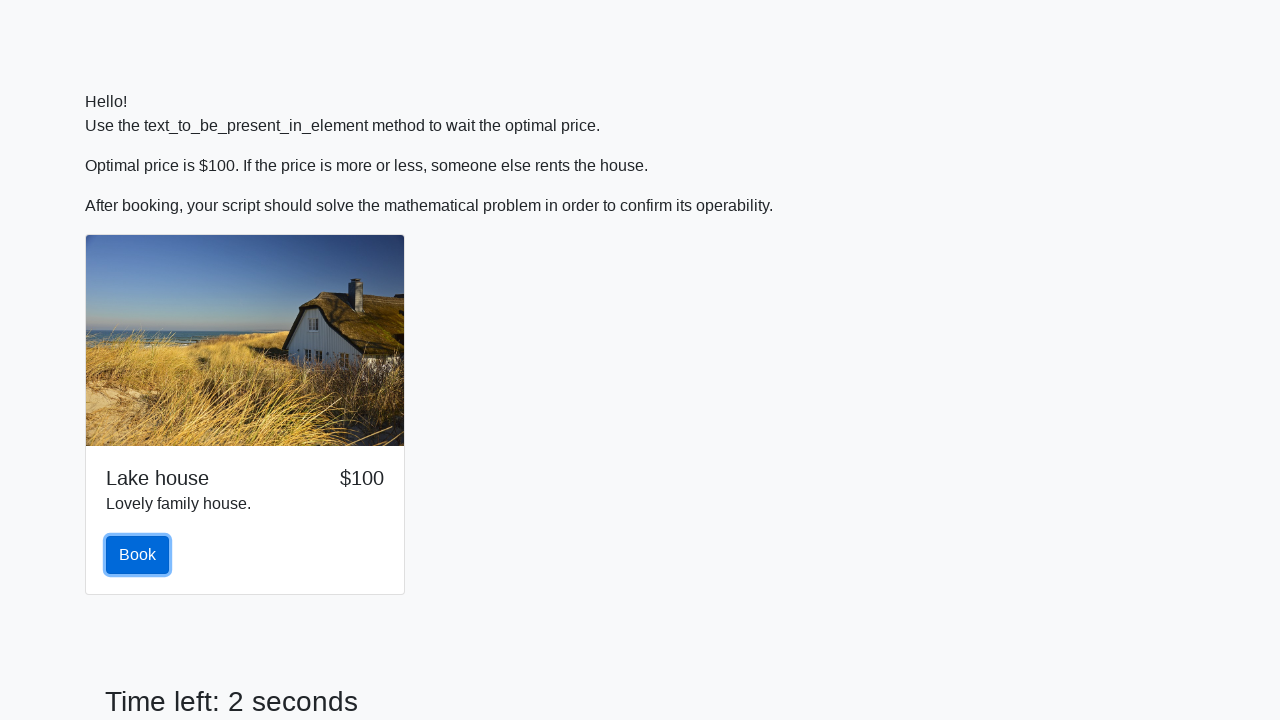

Filled answer field with calculated result on #answer
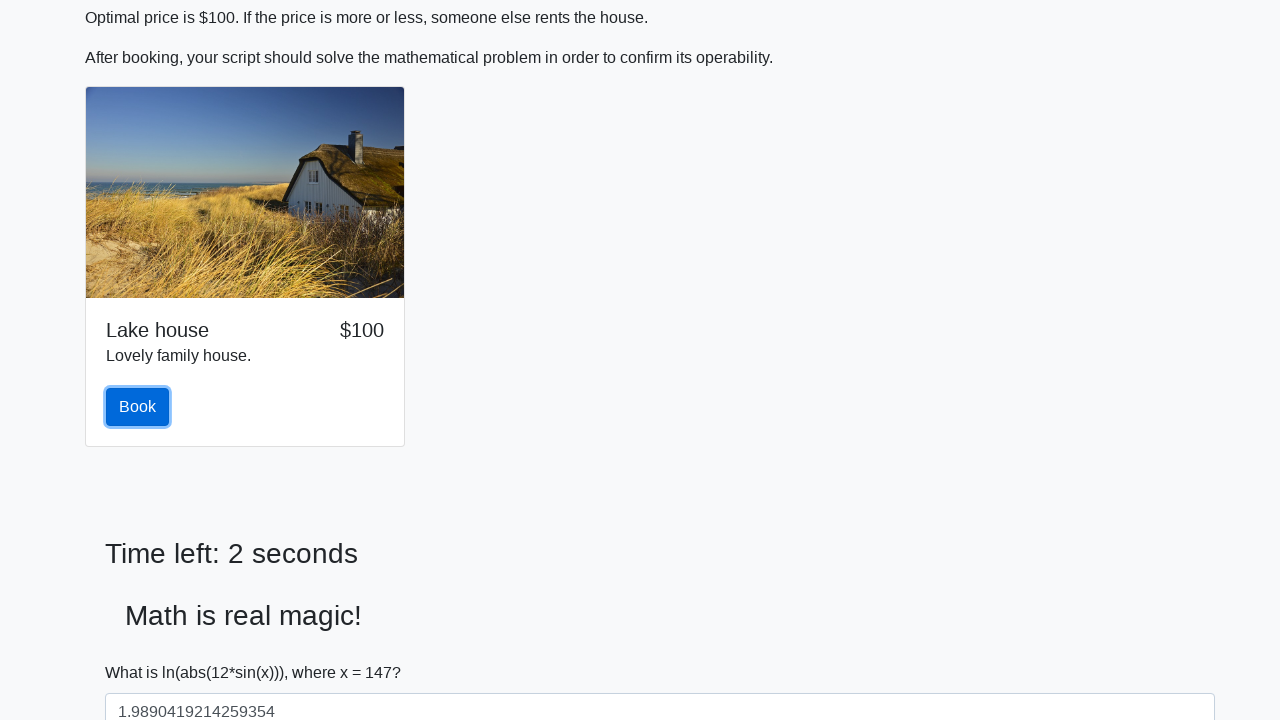

Clicked the solve button at (143, 651) on #solve
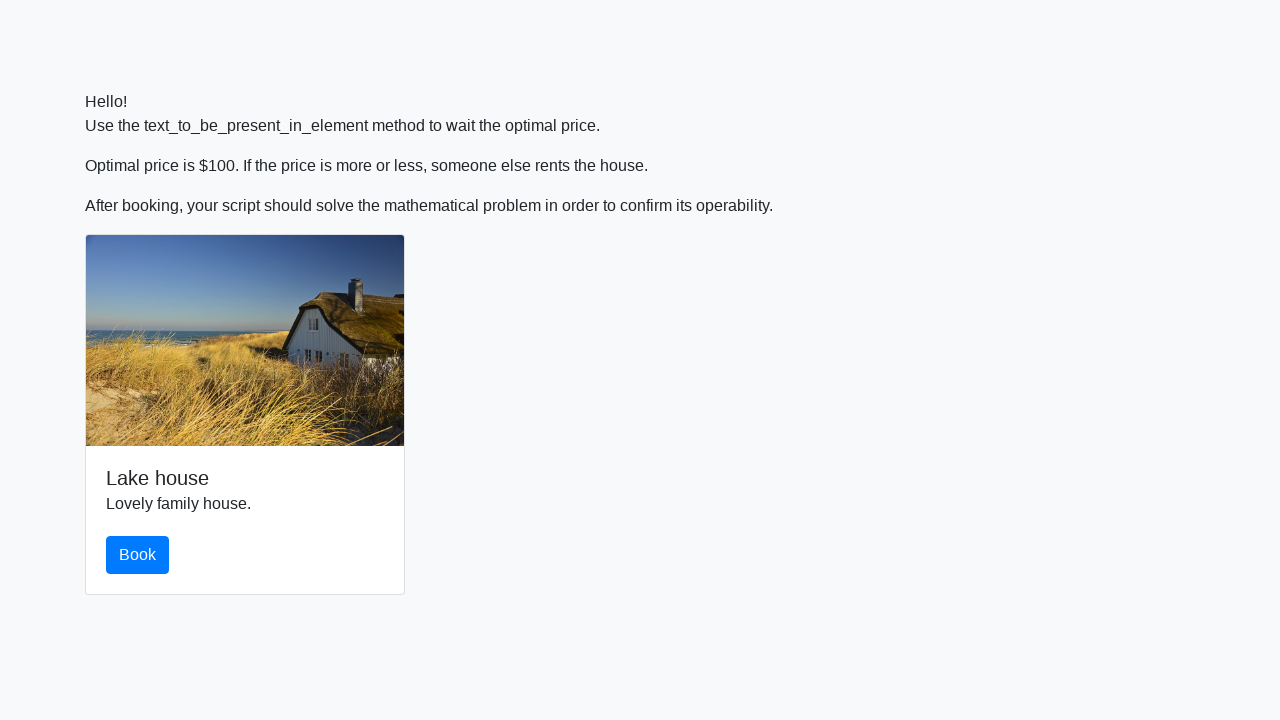

Set up dialog handler to accept alerts
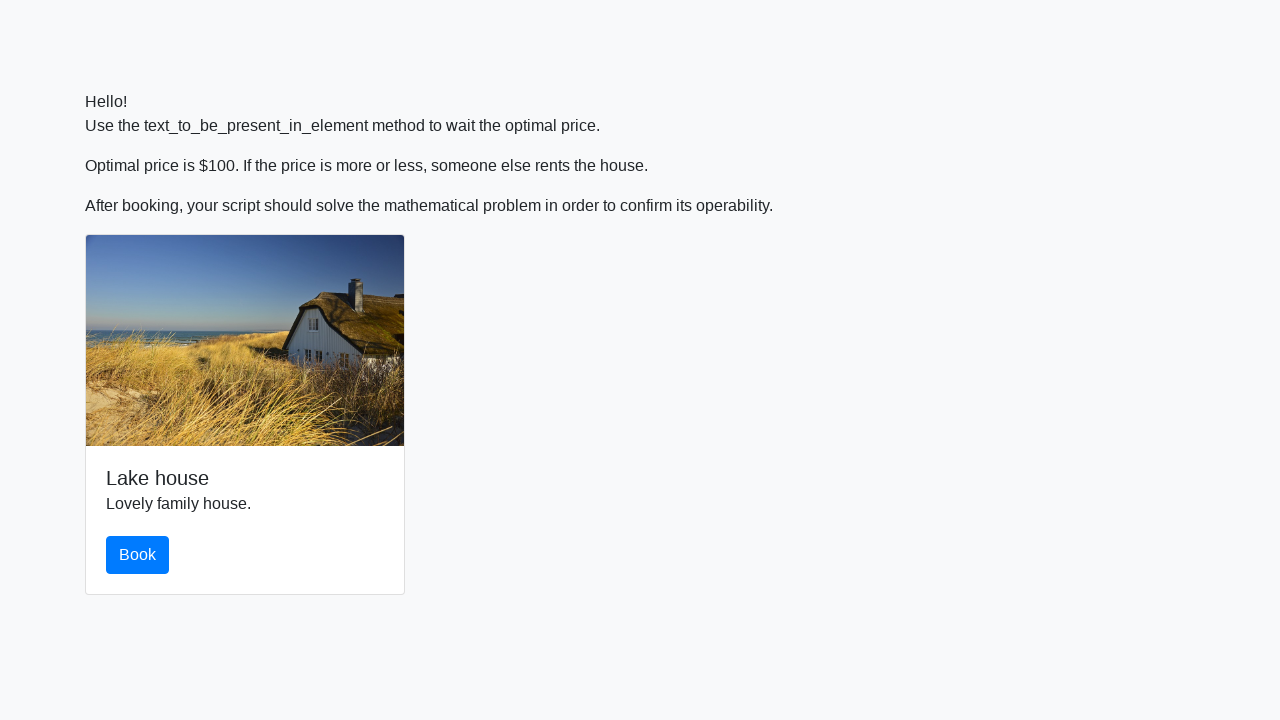

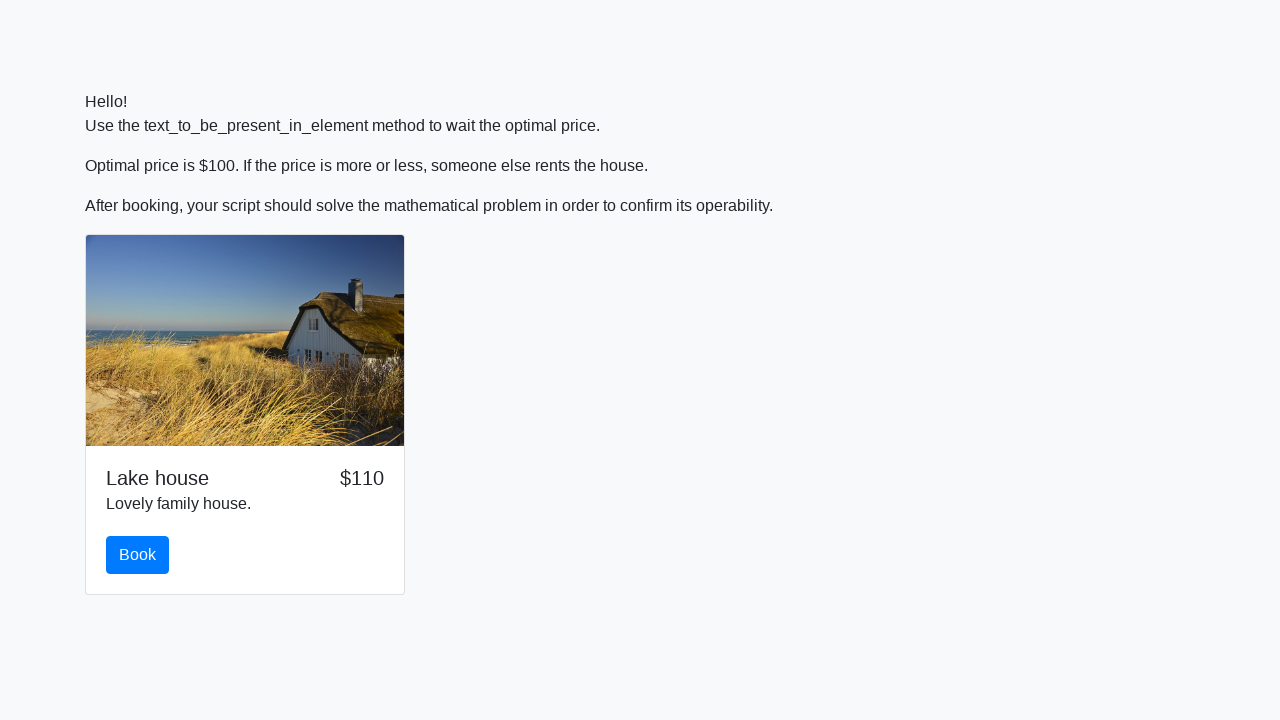